Tests basic form interactions including clicking a link, filling text input, clearing it, and submitting the form via both button click and form submit.

Starting URL: https://bonigarcia.dev/selenium-webdriver-java/

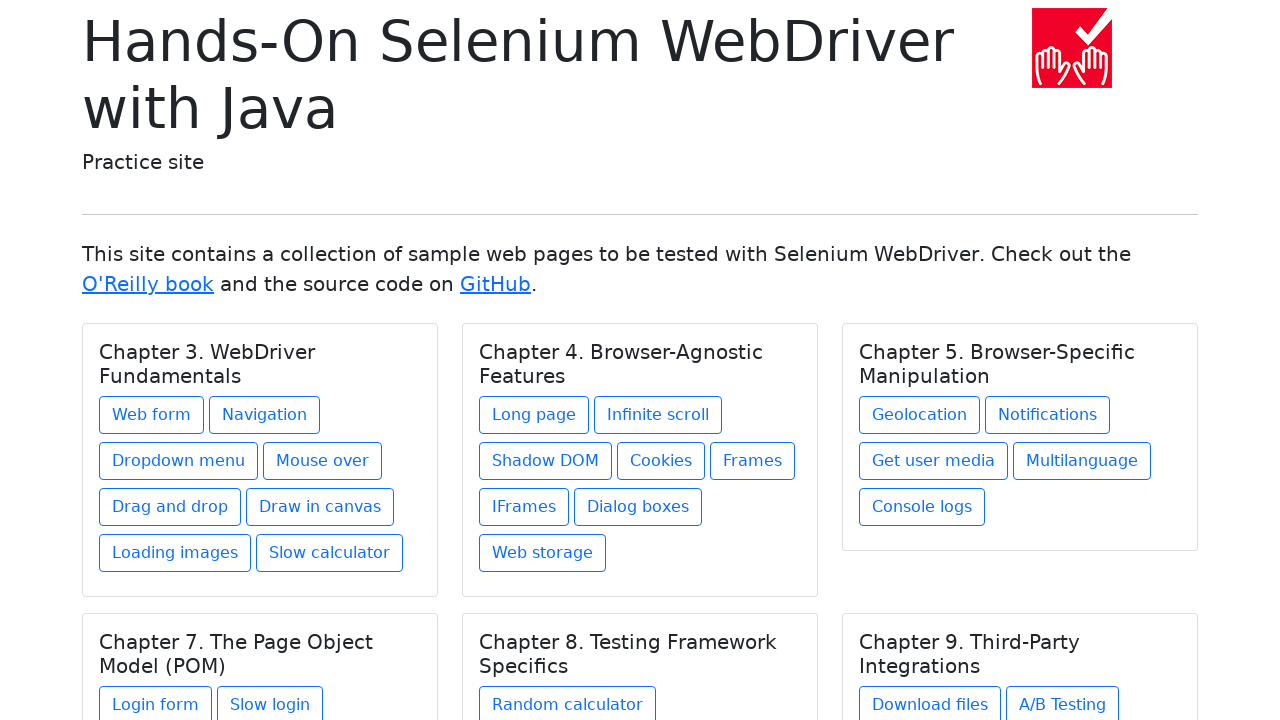

Clicked web form link at (152, 415) on a[href='web-form.html']
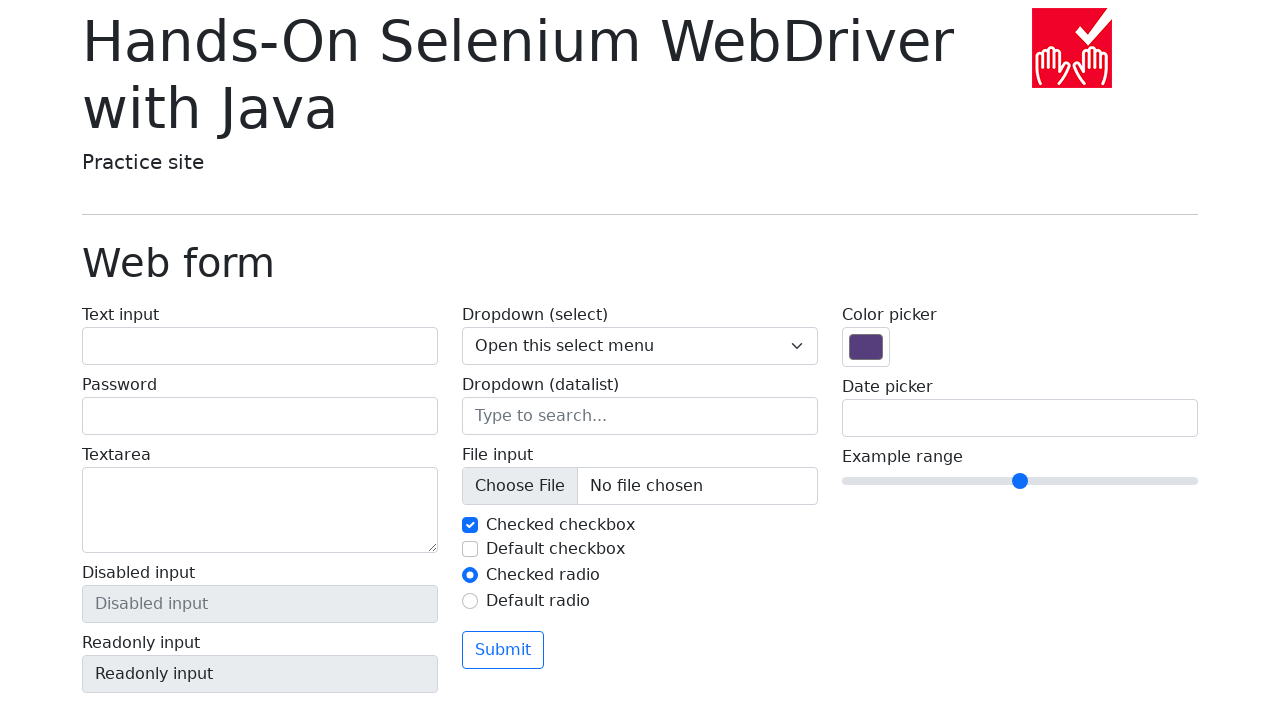

Filled text input with 'test' on #my-text-id
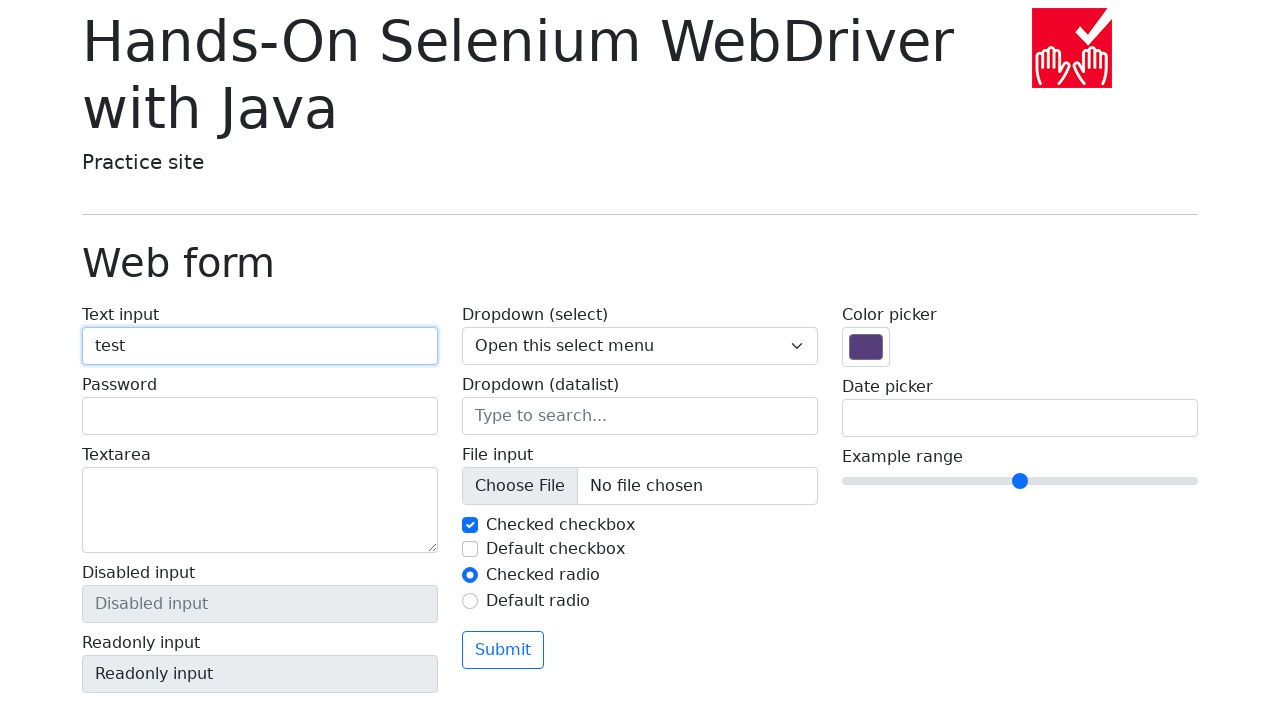

Cleared text input on #my-text-id
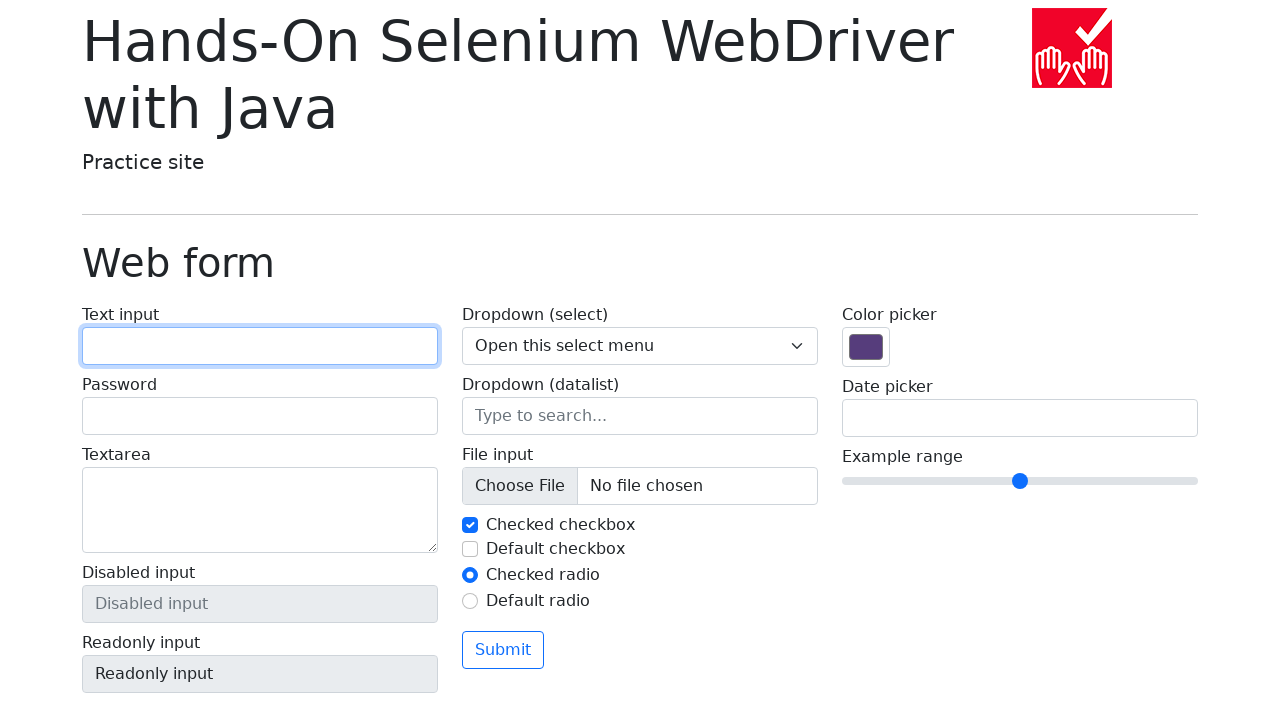

Clicked submit button at (503, 650) on button[type='submit']
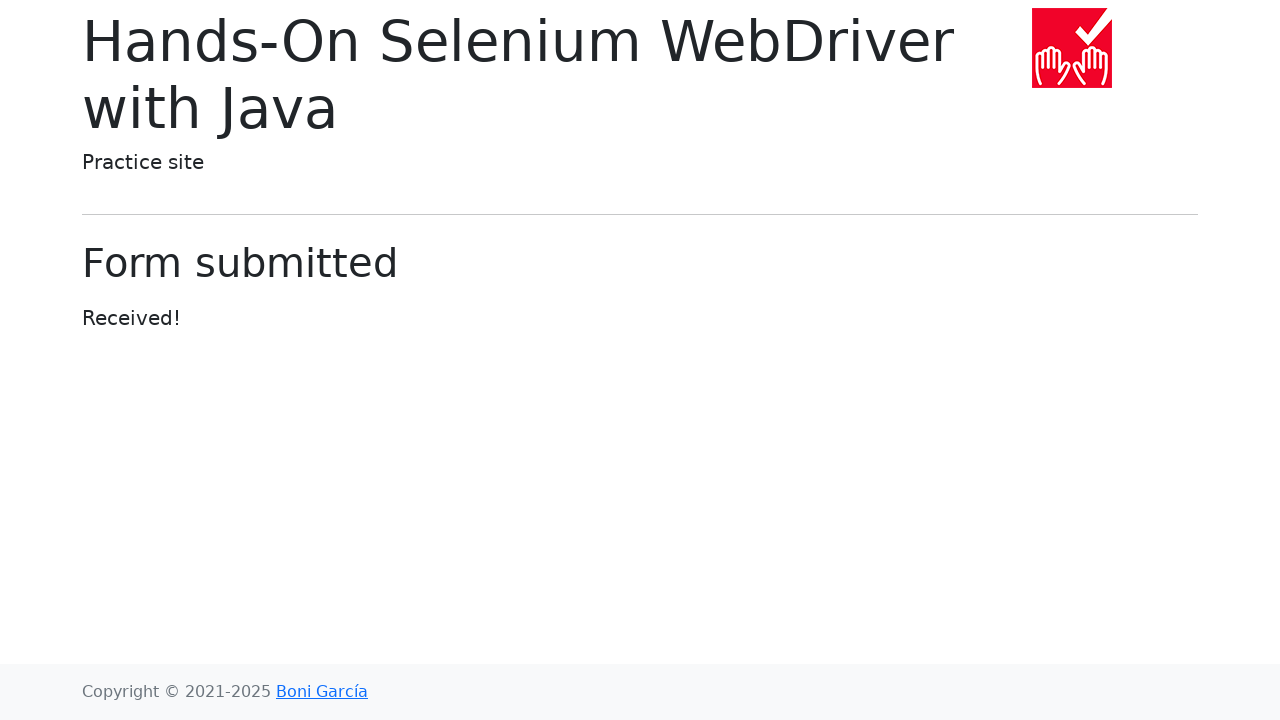

Form submission confirmation page loaded
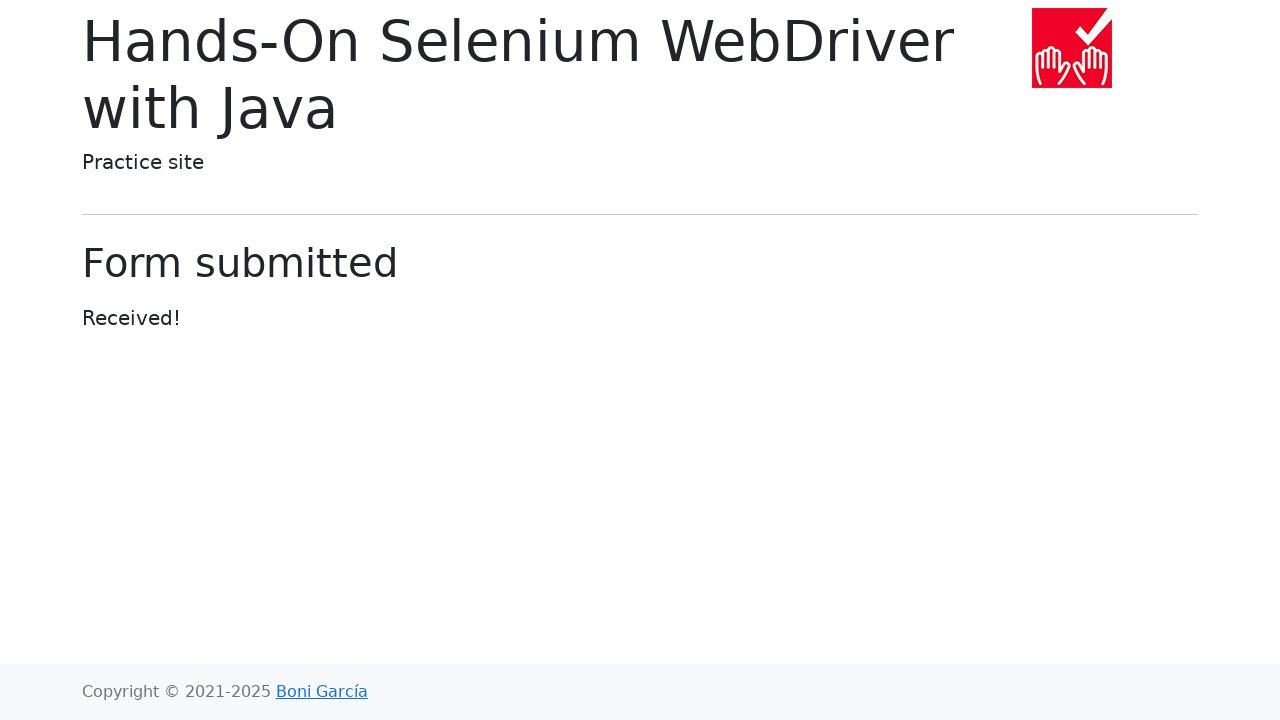

Navigated to web form page
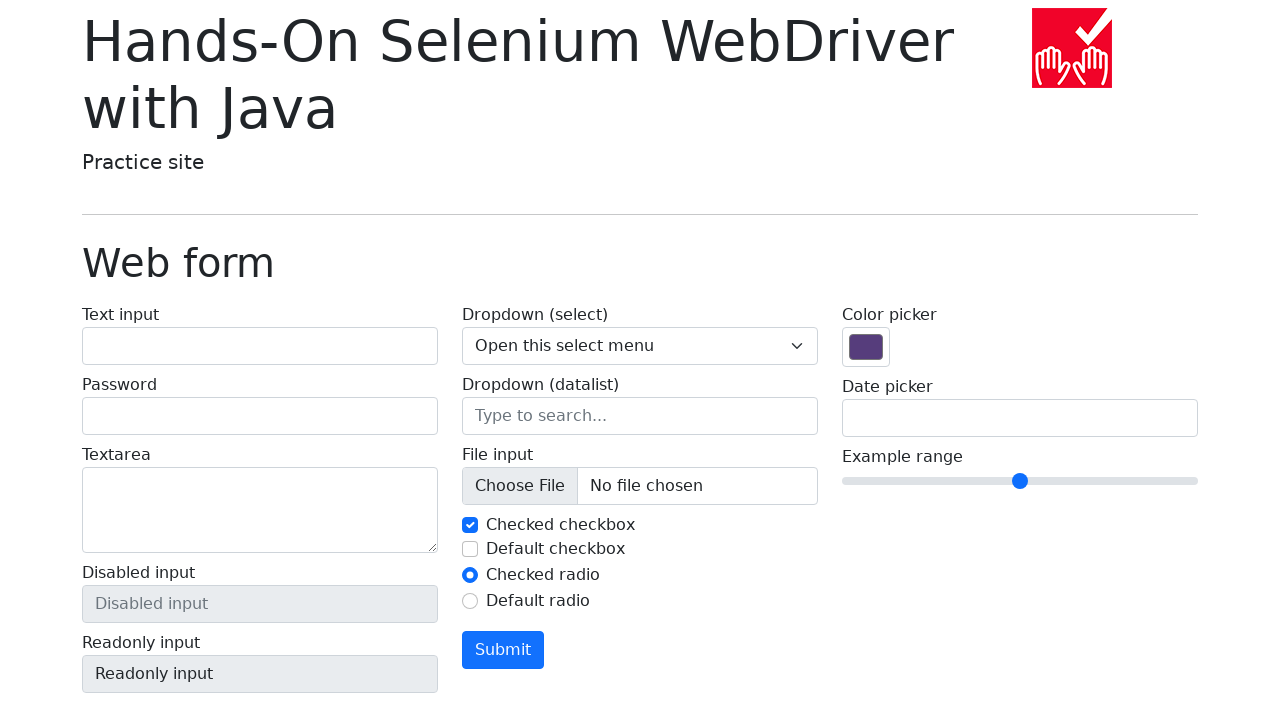

Submitted form using JavaScript evaluate
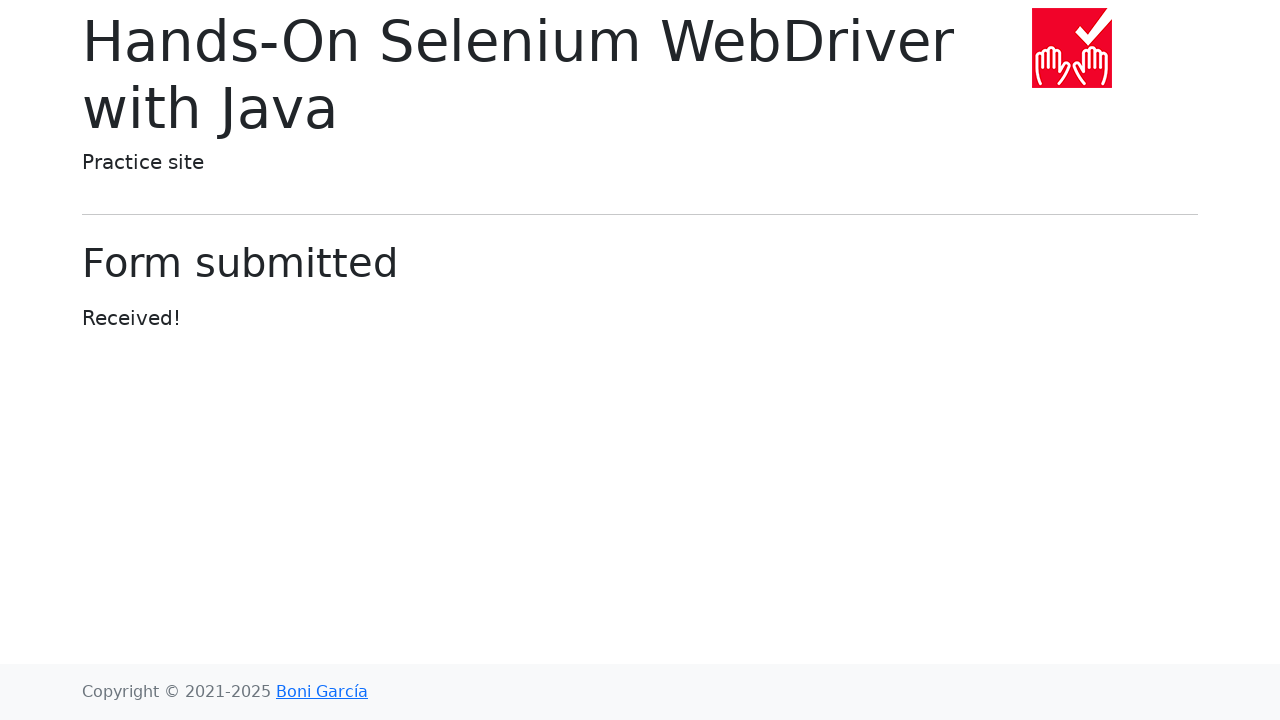

Form submission verified - confirmation page loaded
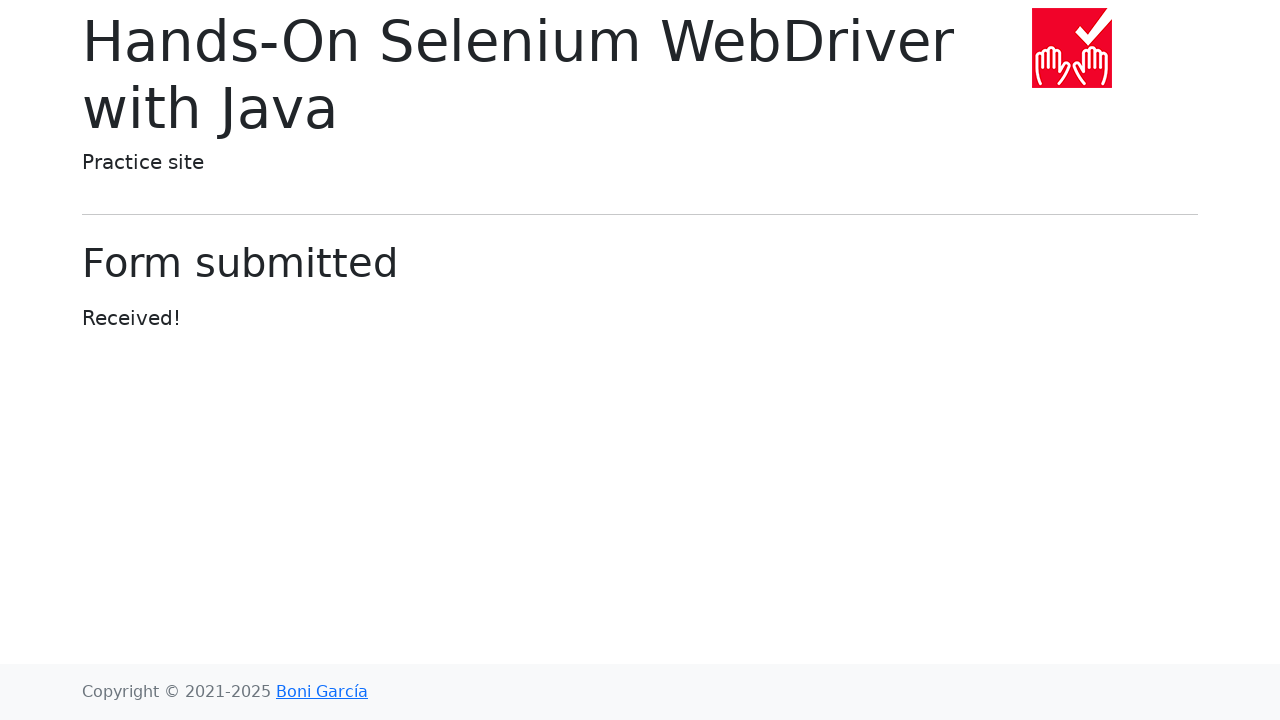

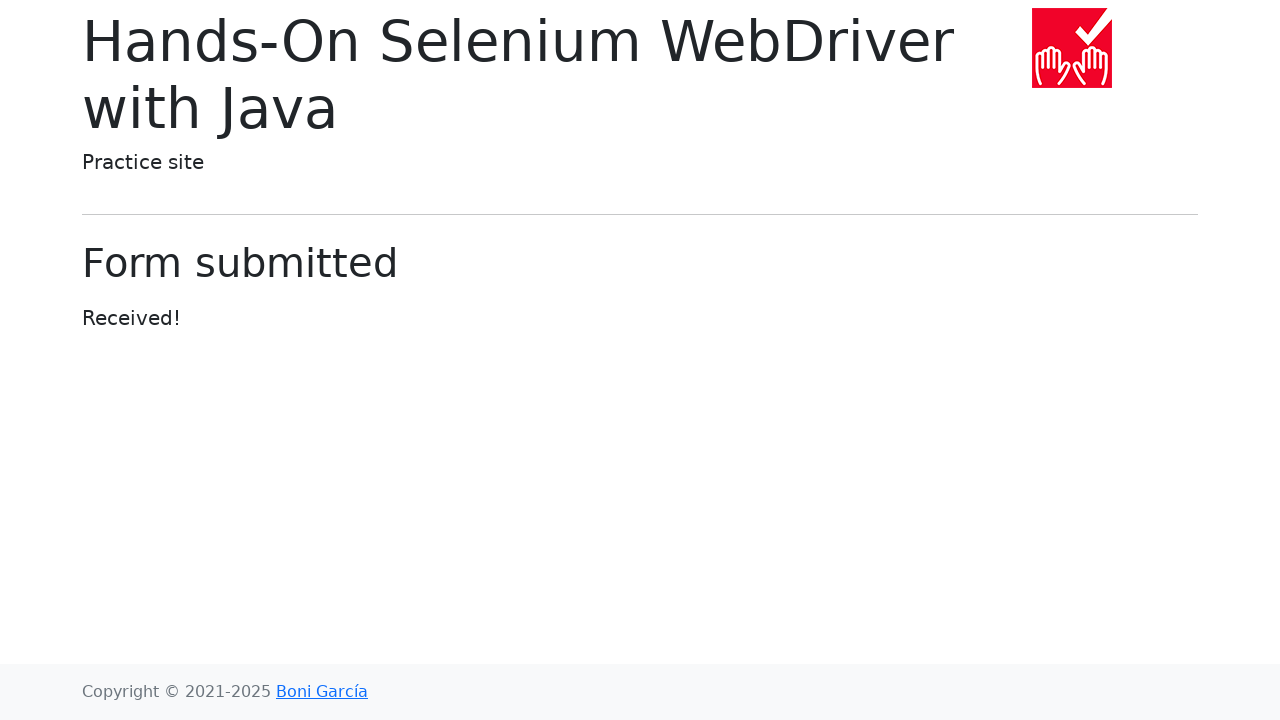